Tests creating a todo item by filling the input and pressing Enter

Starting URL: https://demo.playwright.dev/todomvc

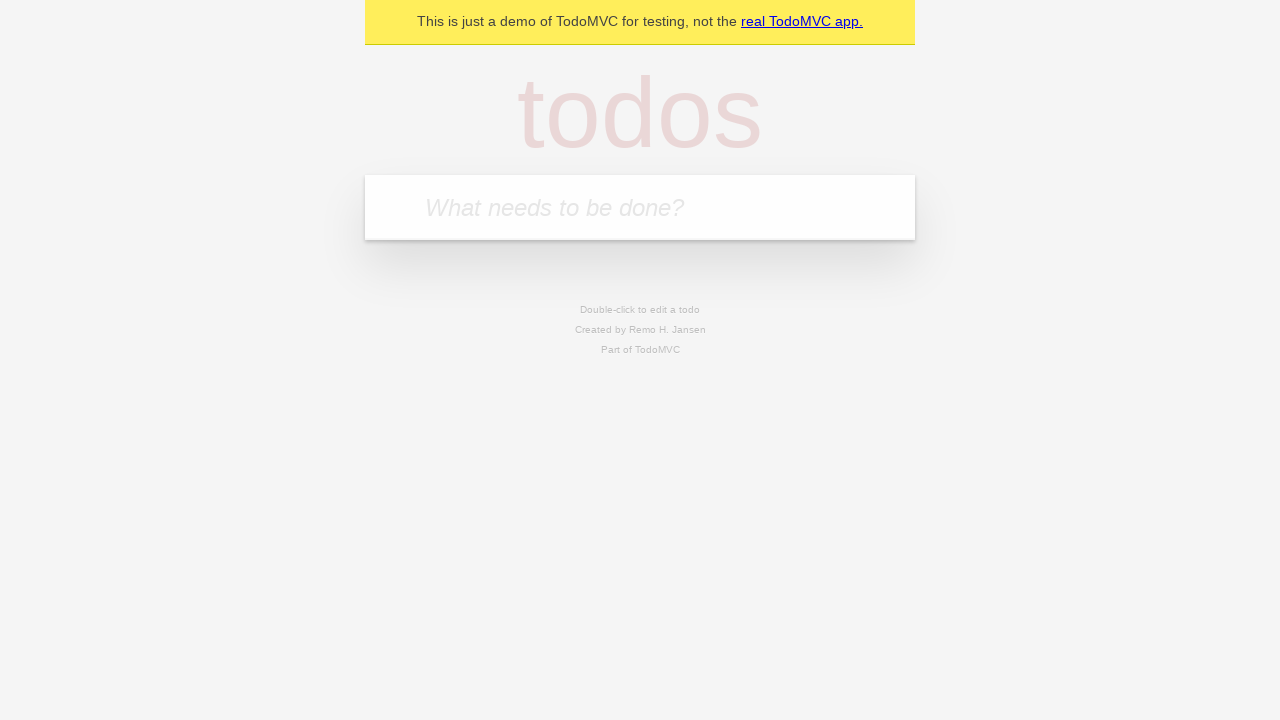

Filled todo input with 'Rhie1234 민!@#' on internal:attr=[placeholder="What needs to be done?"i]
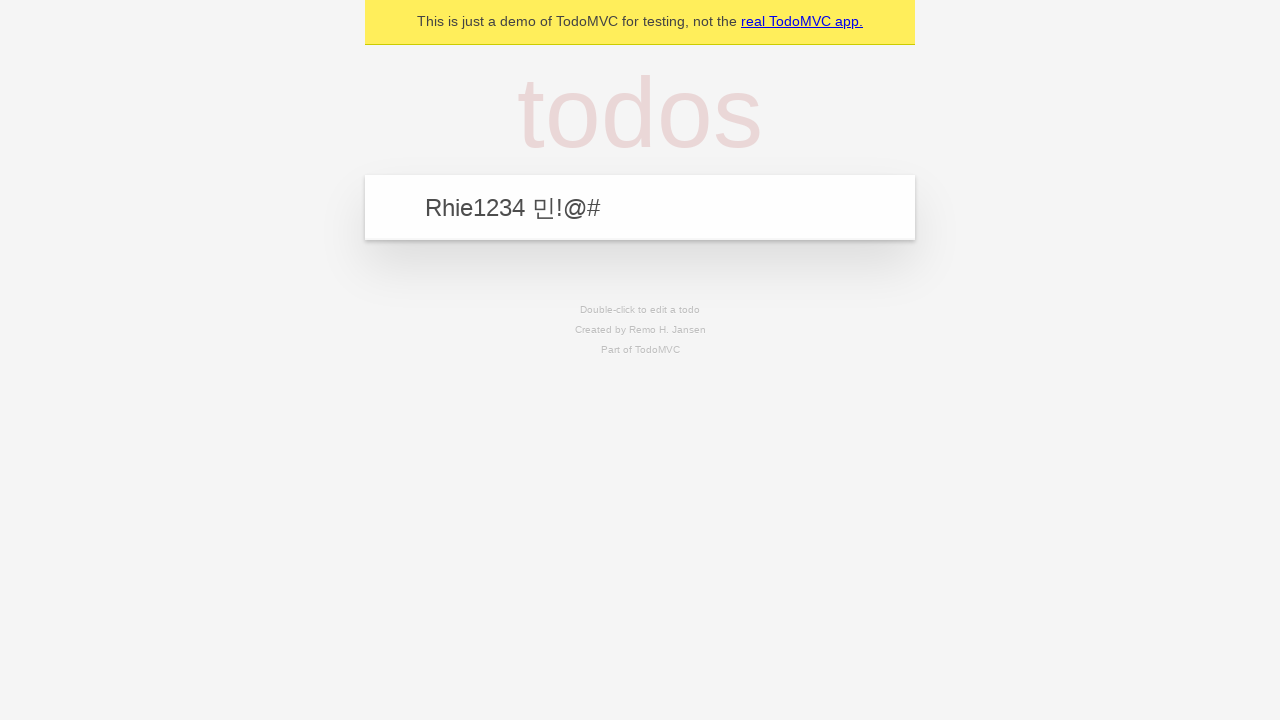

Pressed Enter to create todo item on internal:attr=[placeholder="What needs to be done?"i]
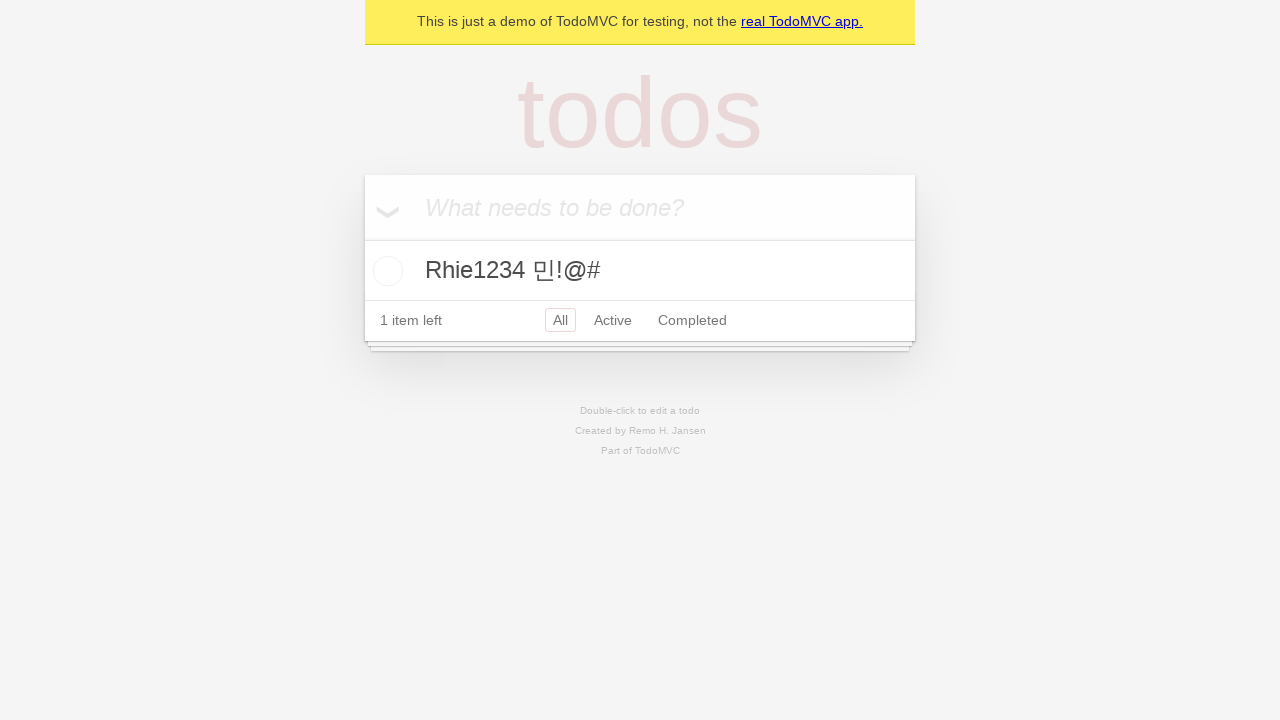

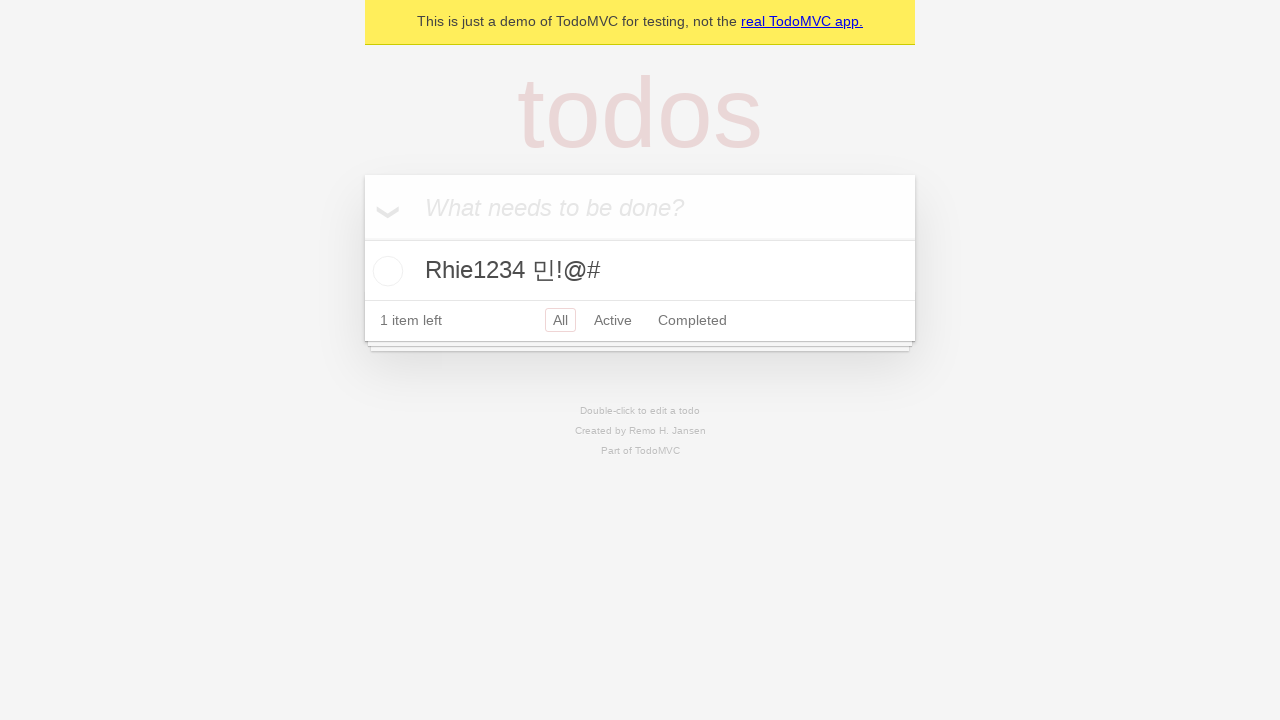